Tests dynamic controls by clicking Remove button, verifying "It's gone!" message, then clicking Add button and verifying "It's back" message

Starting URL: https://the-internet.herokuapp.com/dynamic_controls

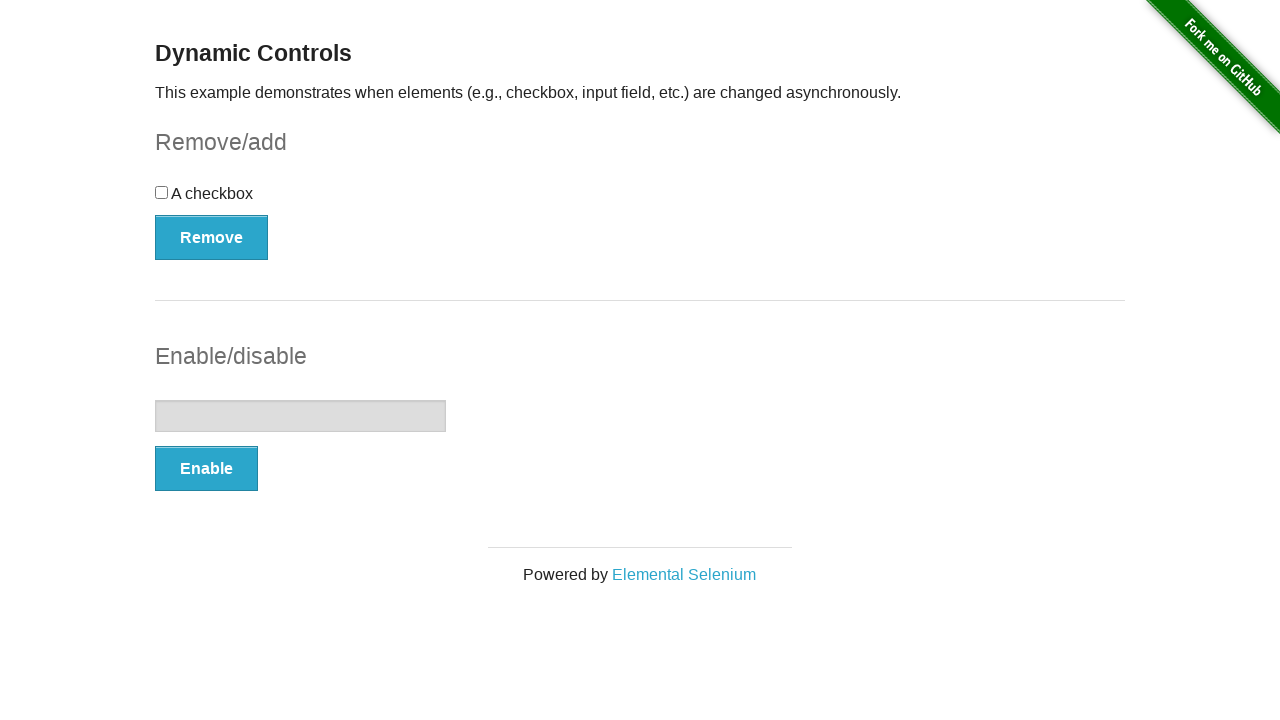

Navigated to dynamic controls page
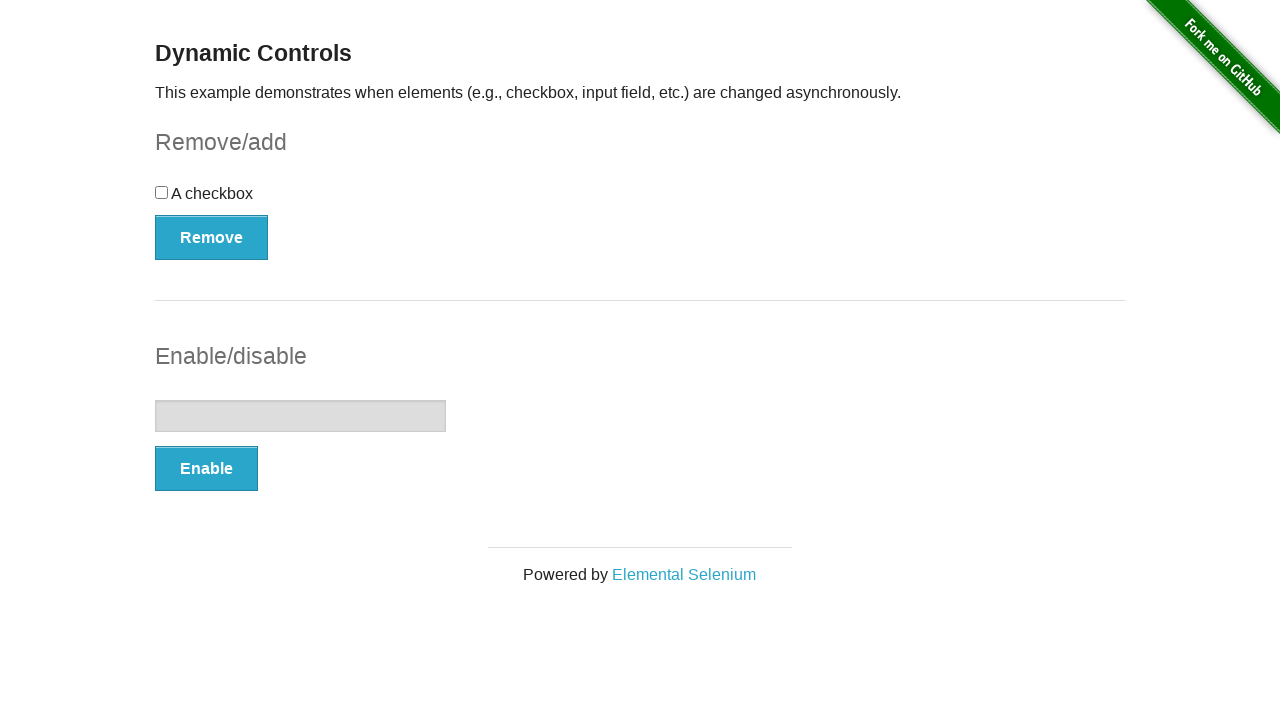

Clicked Remove button at (212, 237) on button[onclick='swapCheckbox()']
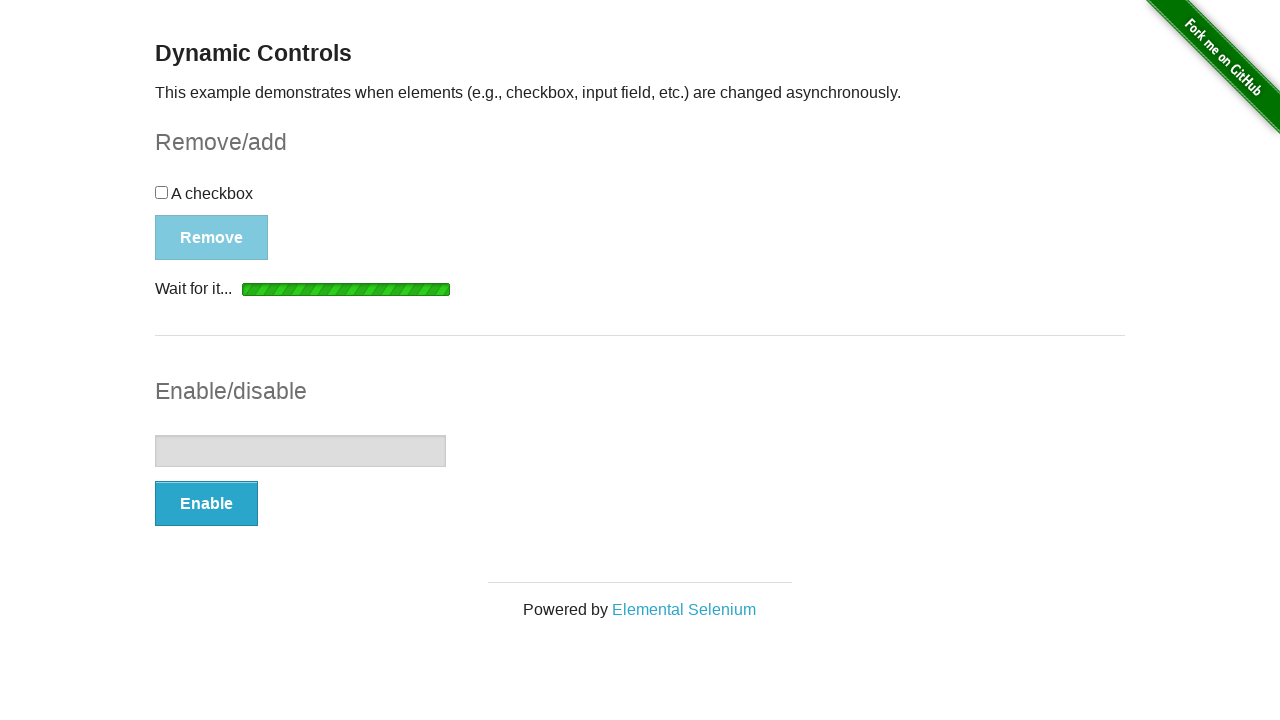

Verified 'It's gone!' message appeared
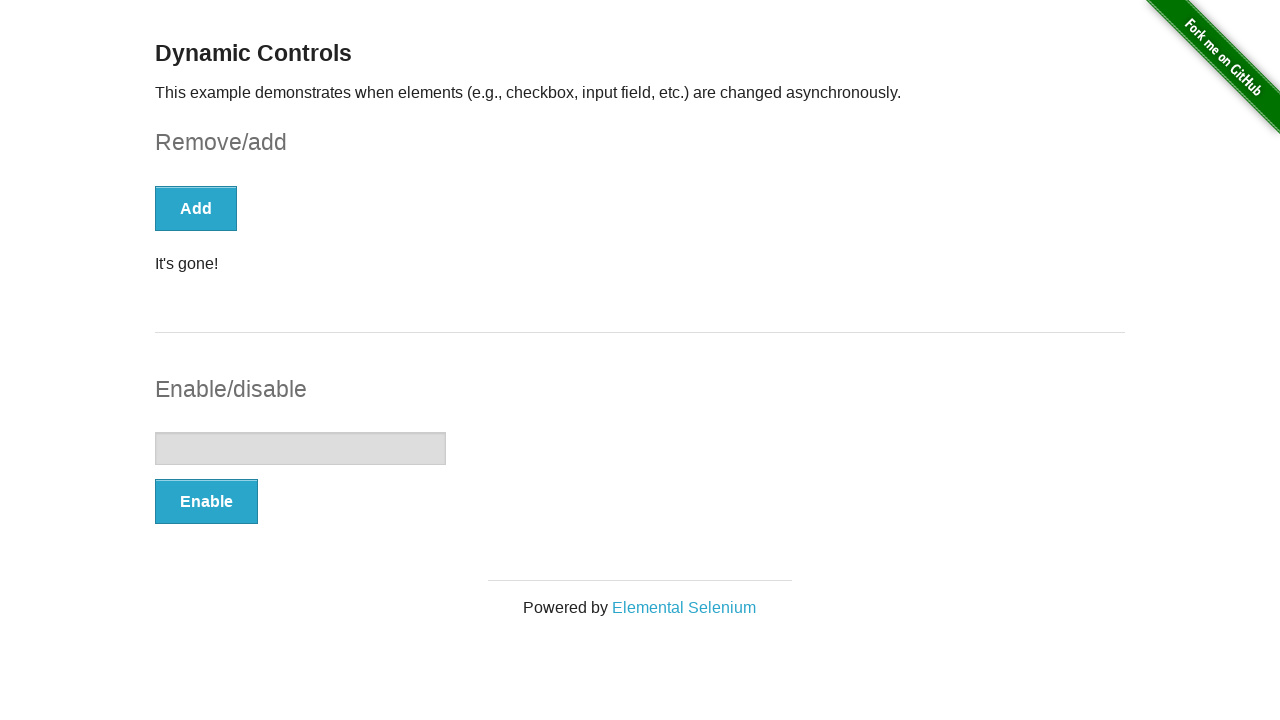

Clicked Add button at (196, 208) on button[type='button']
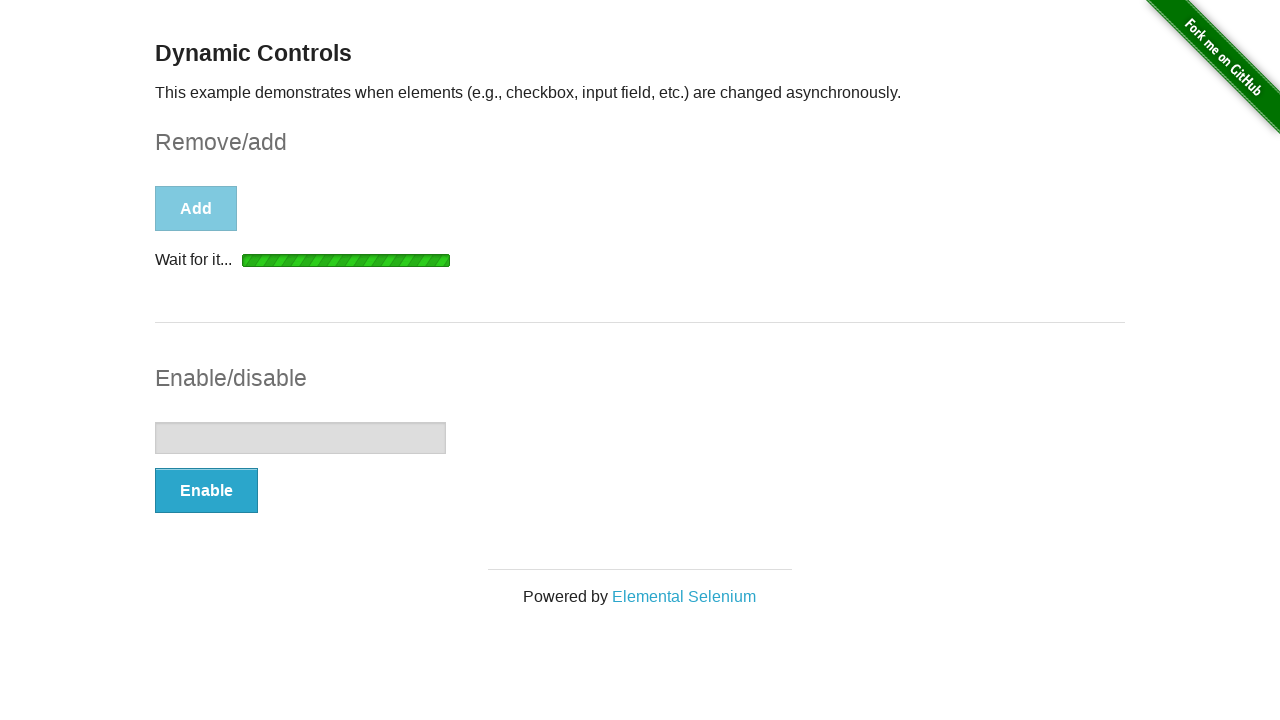

Verified 'It's back!' message appeared
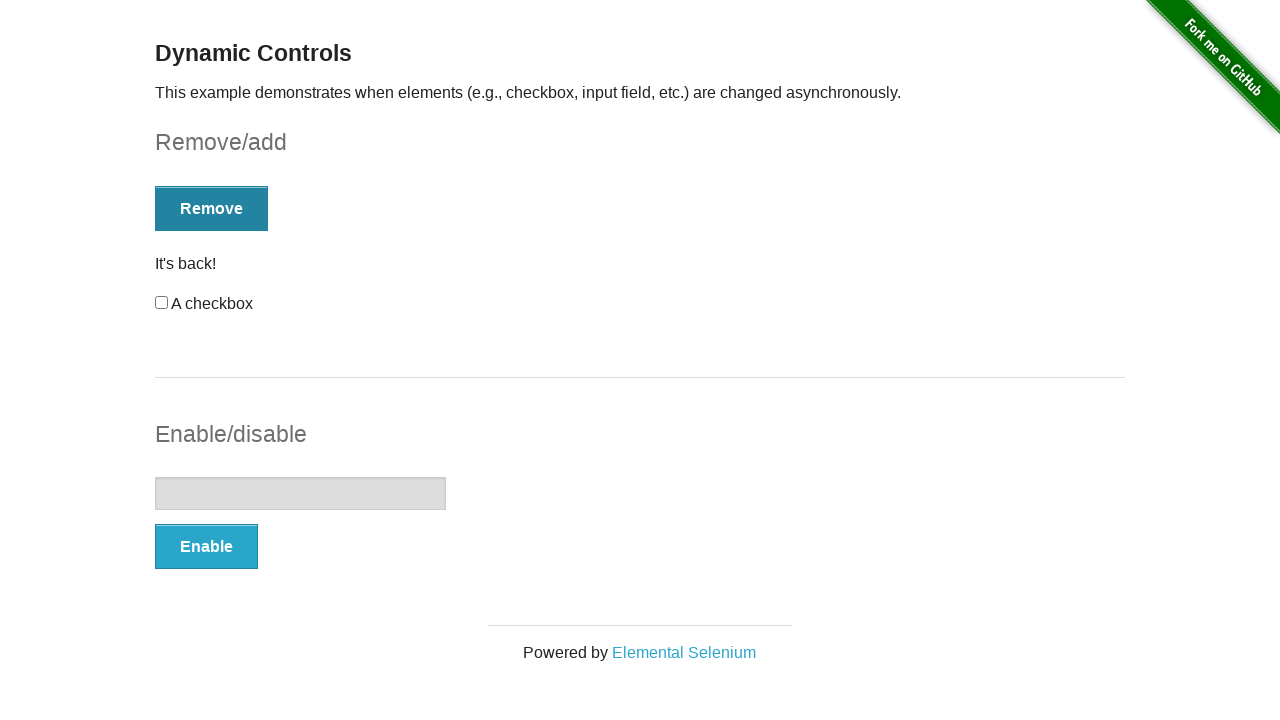

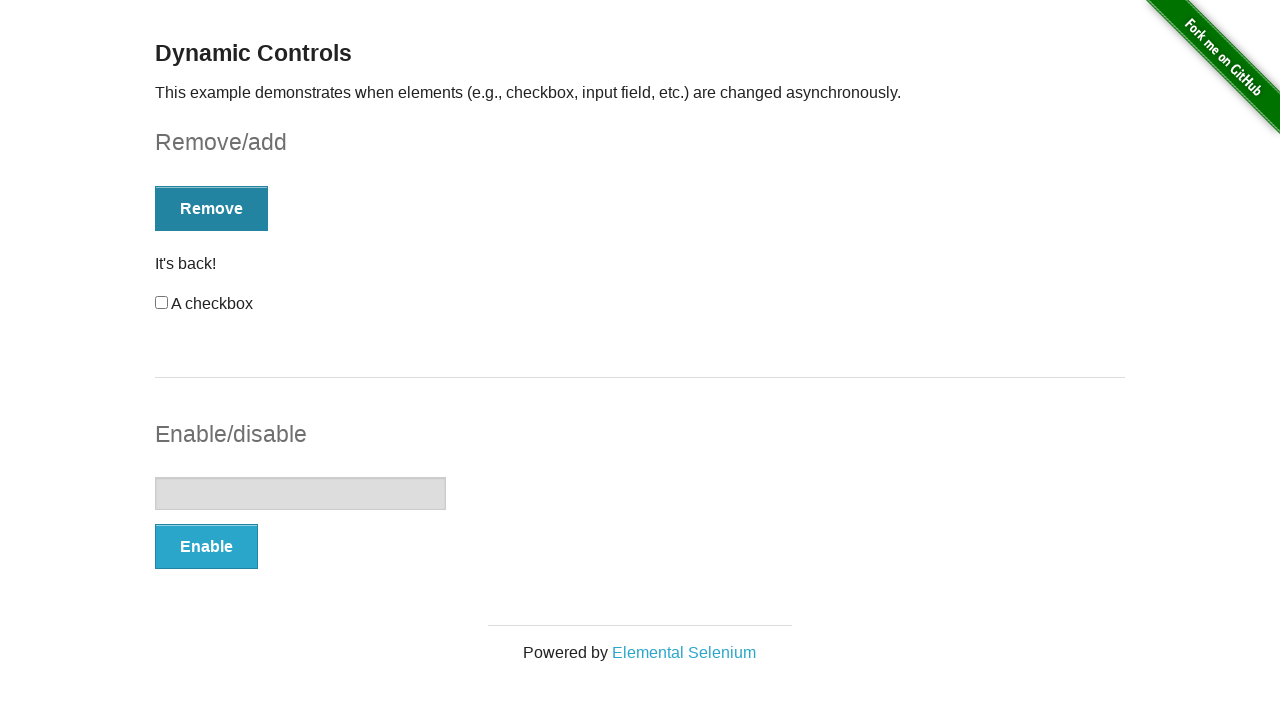